Tests handling a prompt JavaScript alert by clicking a button, entering text into the prompt, and accepting it

Starting URL: https://demoqa.com/alerts

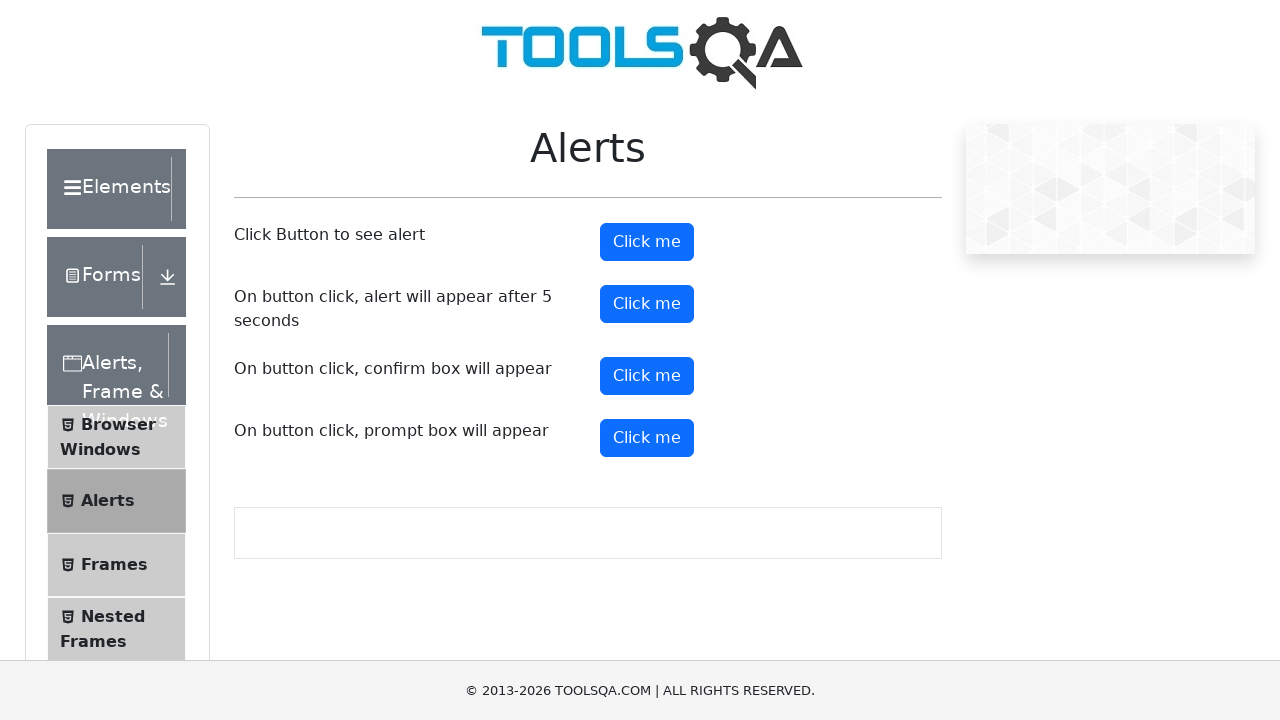

Registered dialog handler to accept prompt with text 'Niranjana'
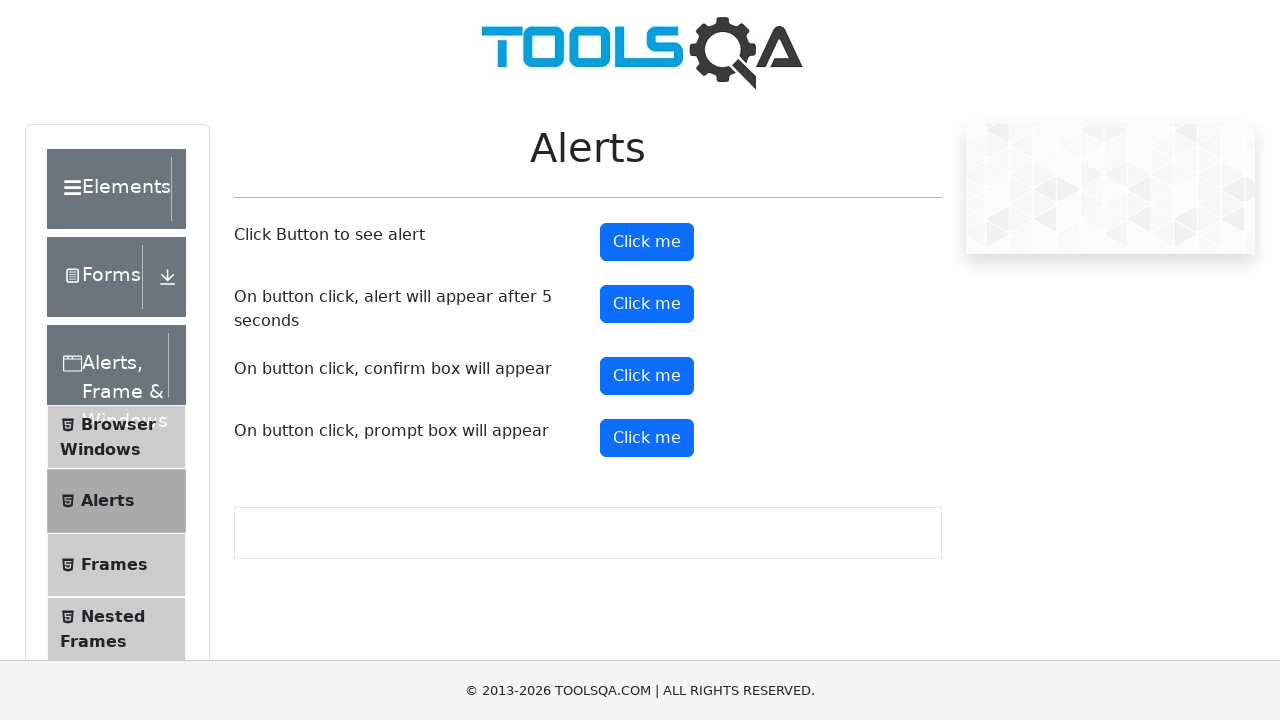

Clicked prompt alert button at (647, 438) on #promtButton
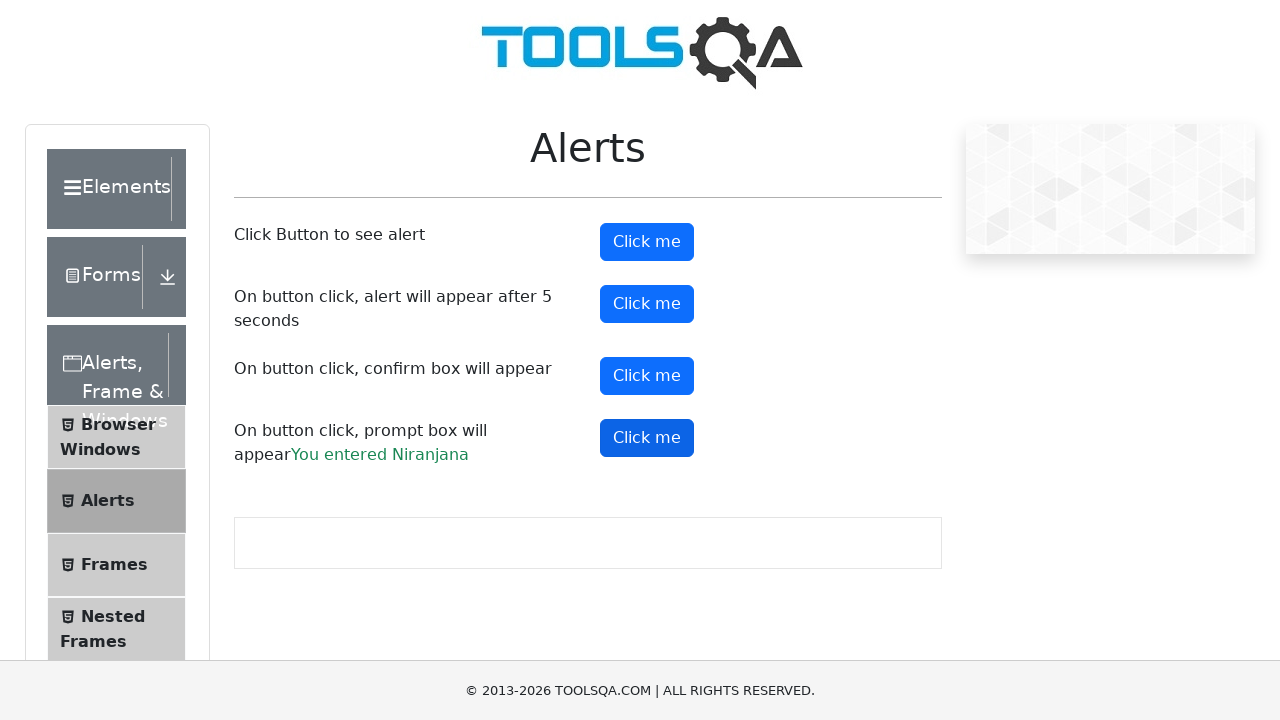

Waited for prompt alert to be processed
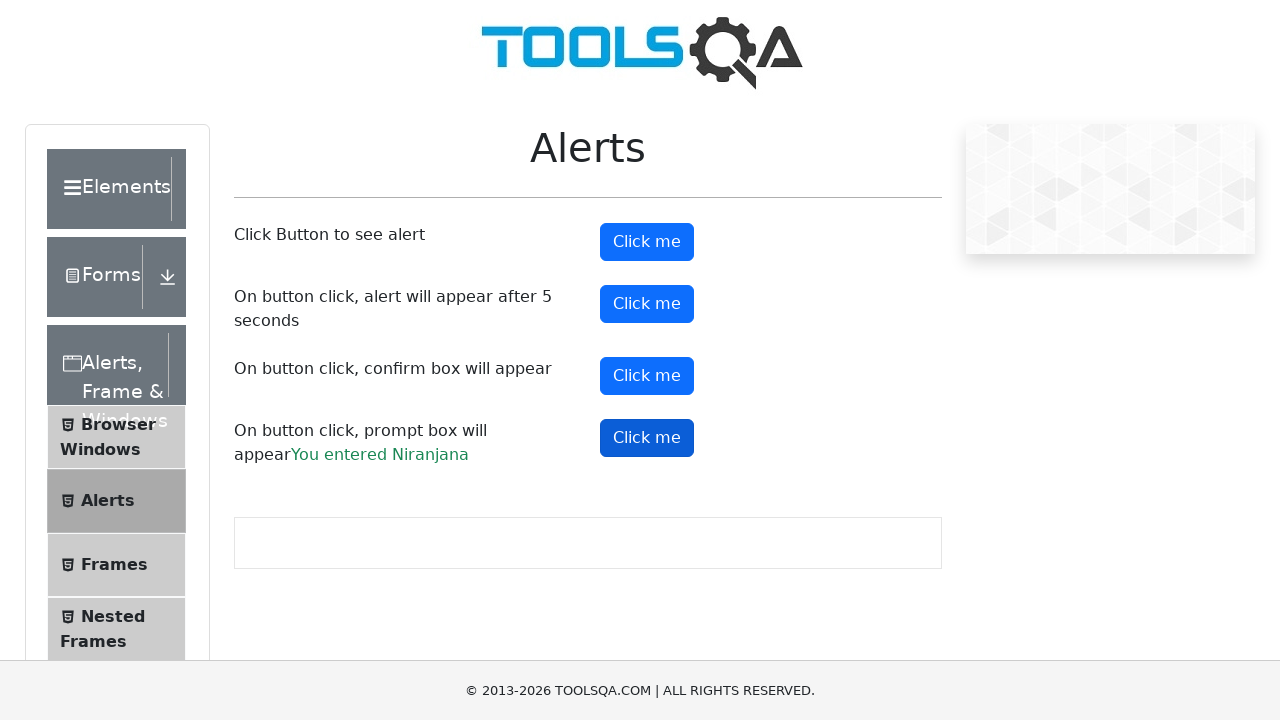

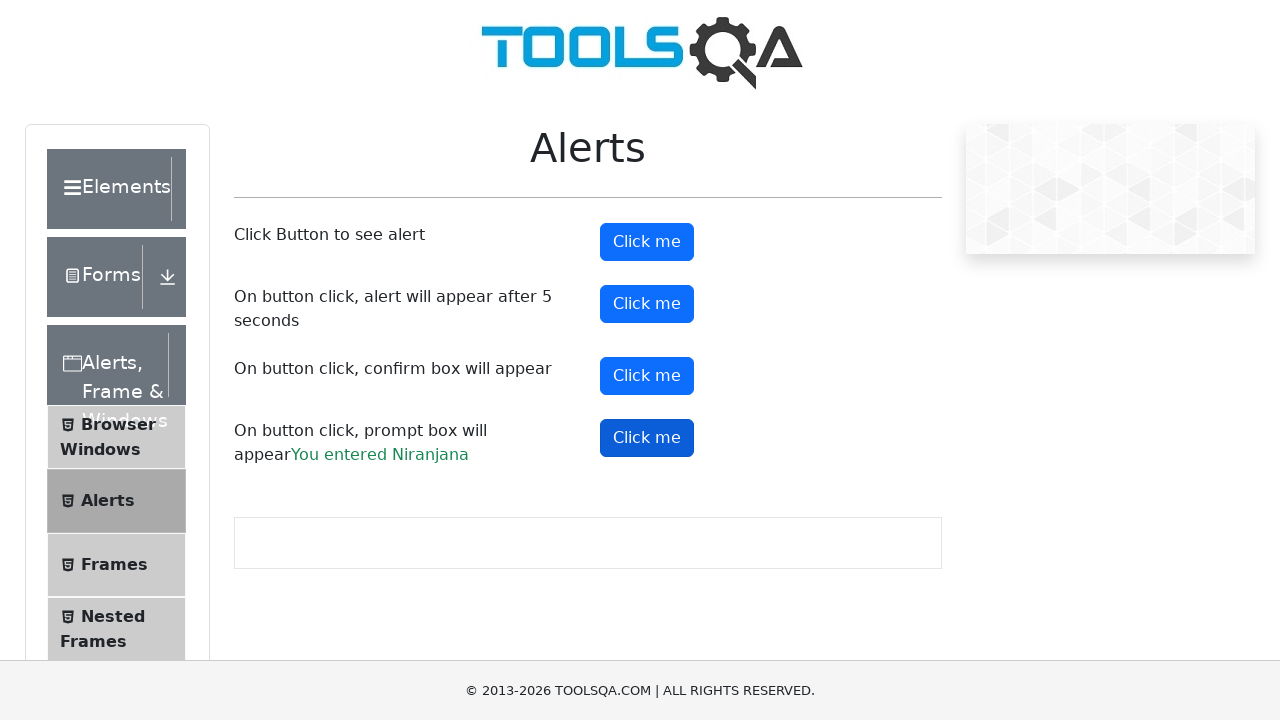